Tests the resizable widget functionality on jQueryUI by dragging the resize handle to expand the element by 400 pixels horizontally and 300 pixels vertically.

Starting URL: https://jqueryui.com/resources/demos/resizable/default.html

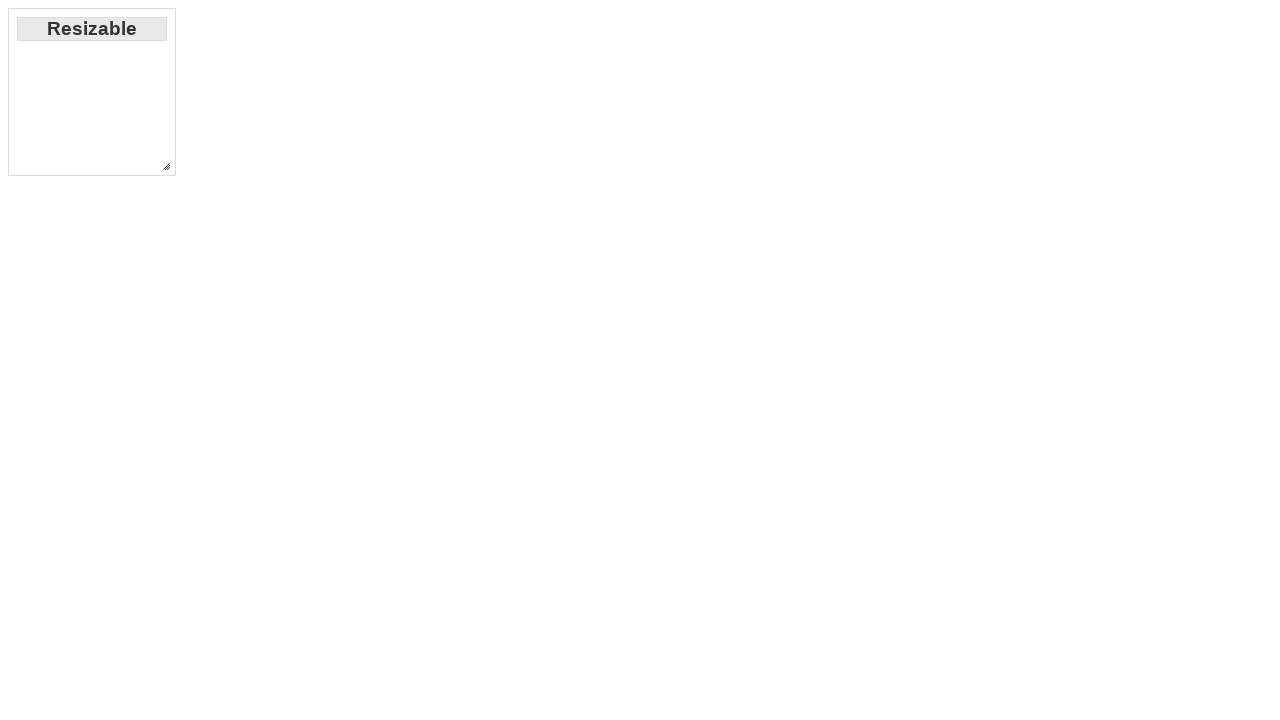

Located the resize handle element
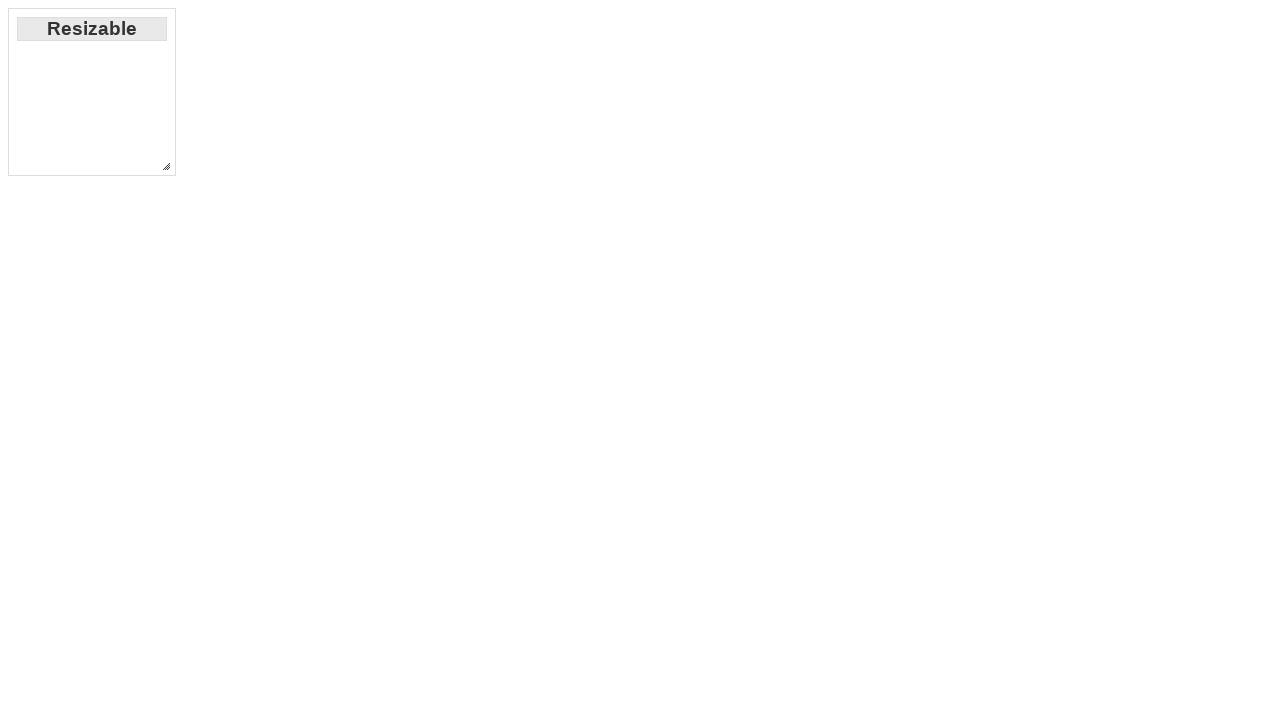

Resize handle became visible
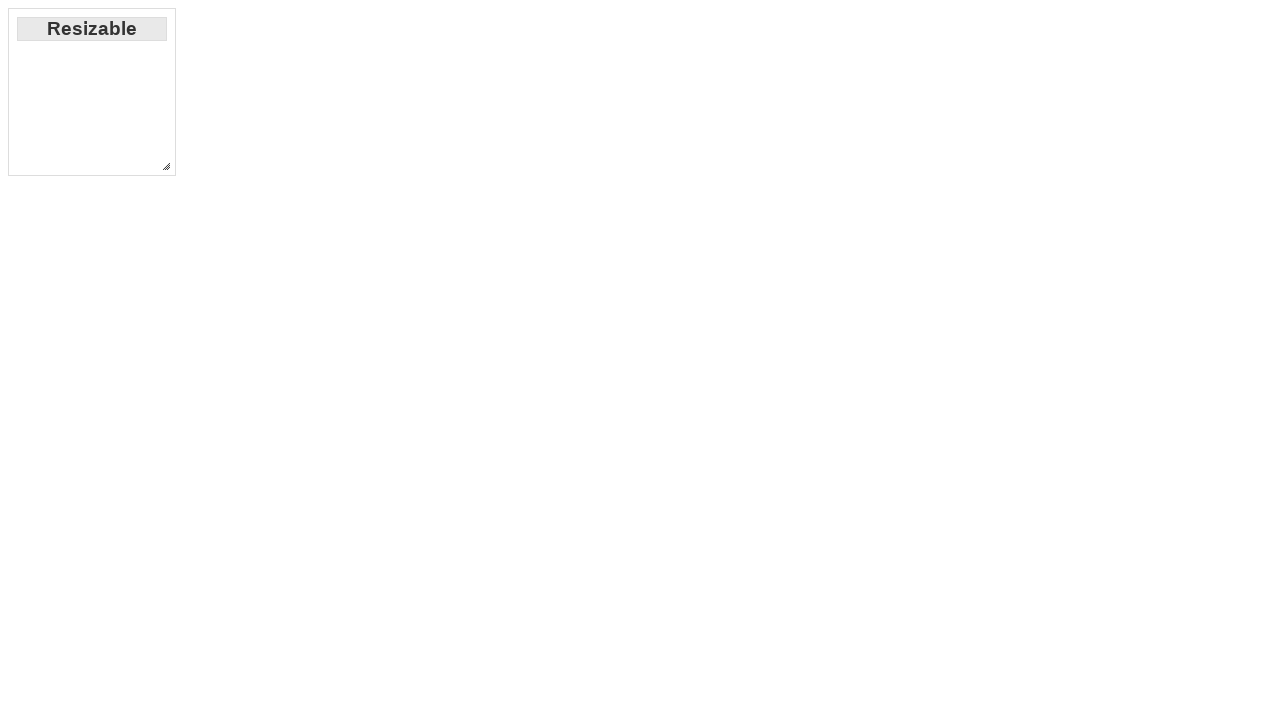

Retrieved bounding box coordinates of resize handle
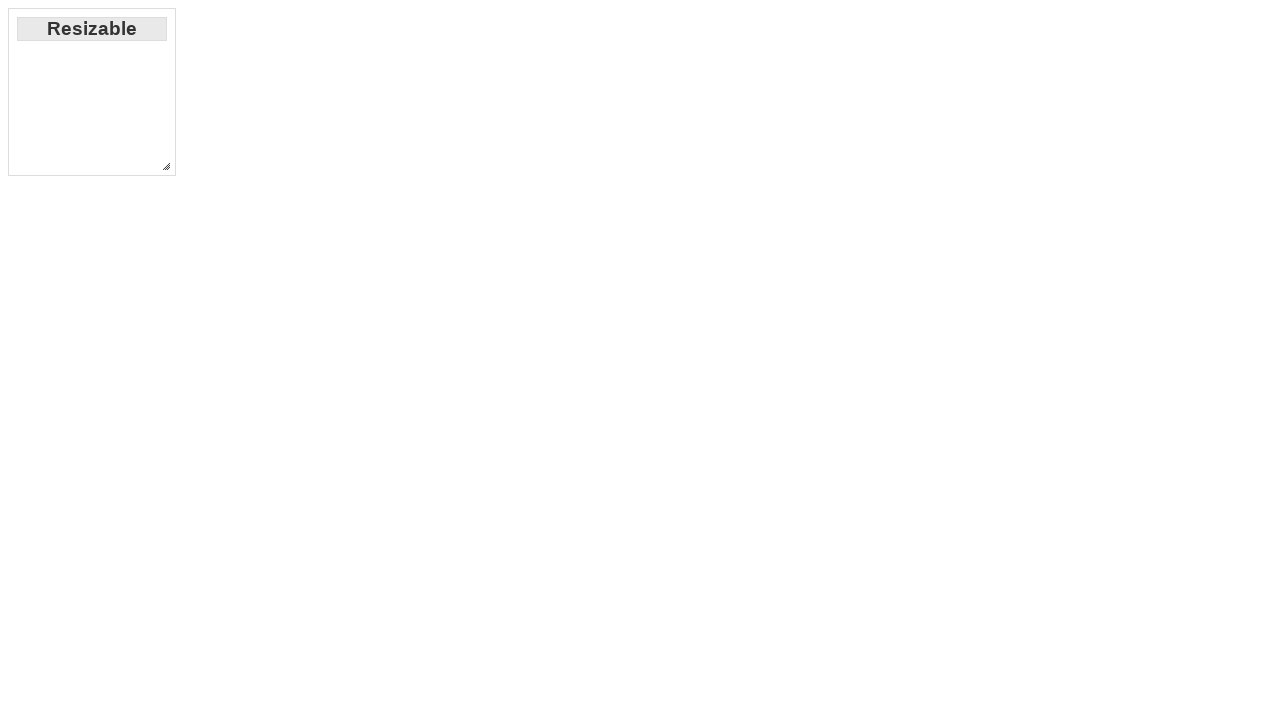

Moved mouse to center of resize handle at (166, 166)
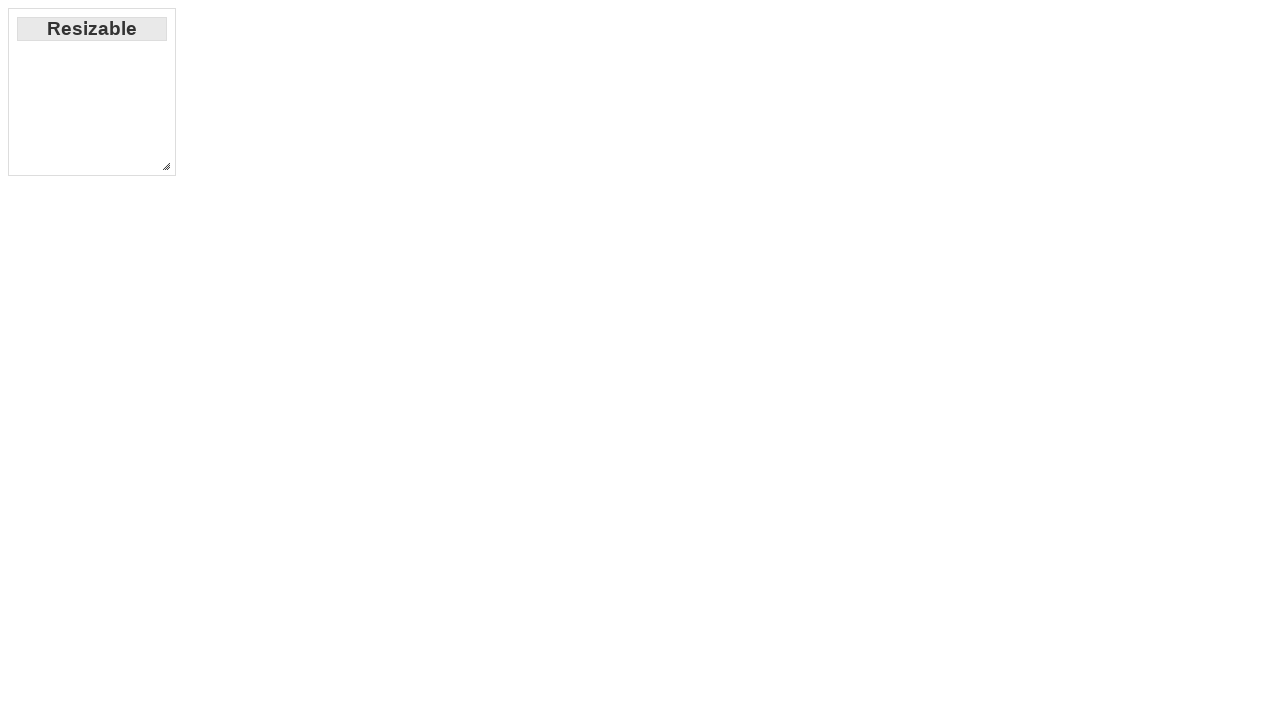

Mouse button pressed down on resize handle at (166, 166)
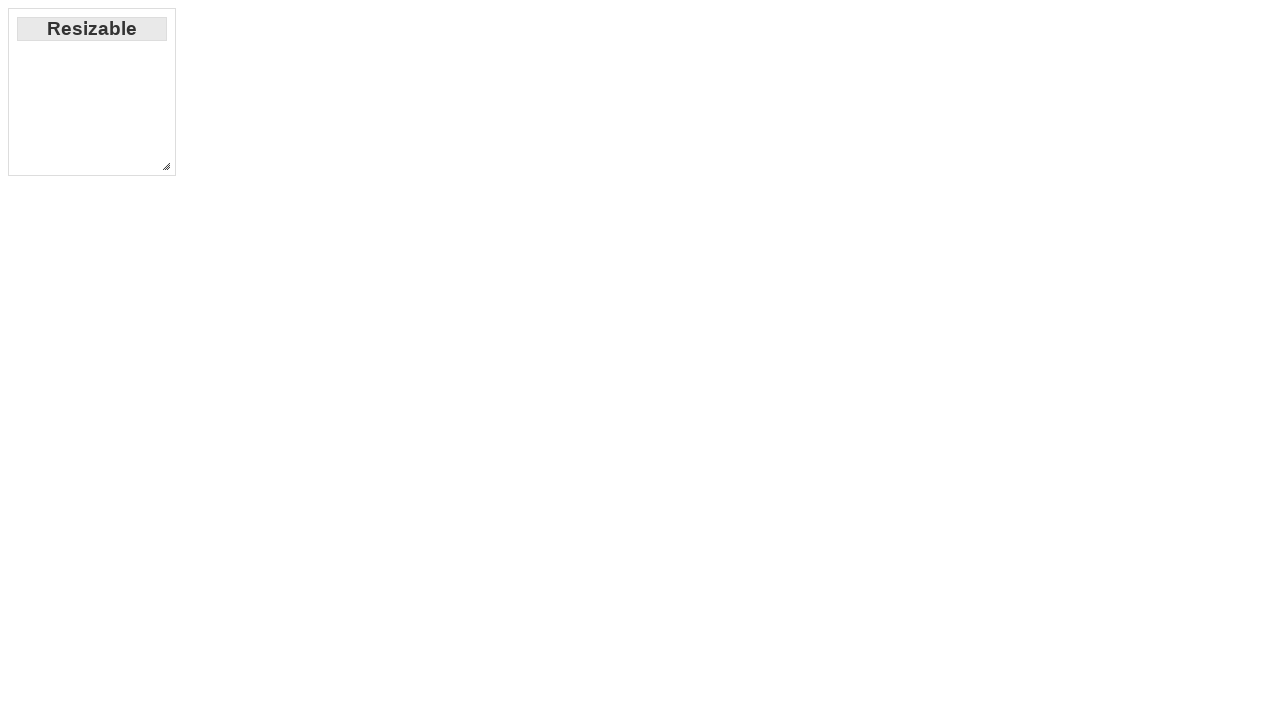

Dragged resize handle 400px right and 300px down at (566, 466)
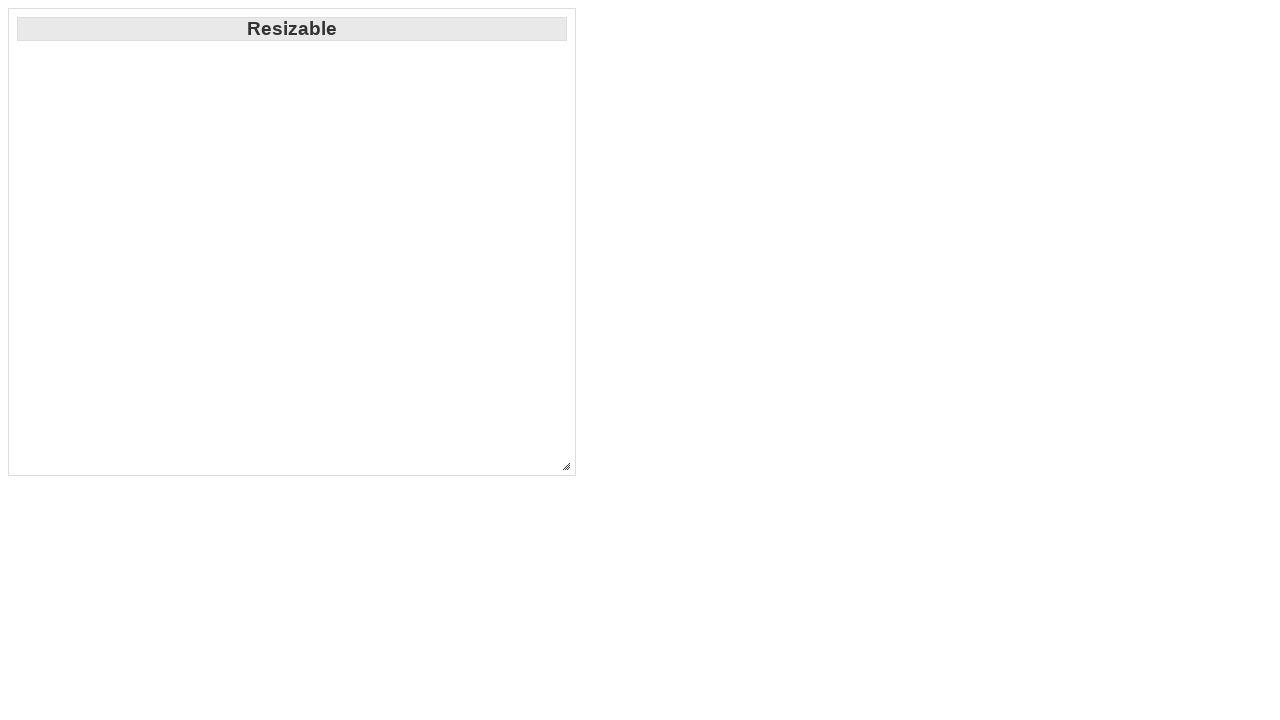

Mouse button released, resize operation completed at (566, 466)
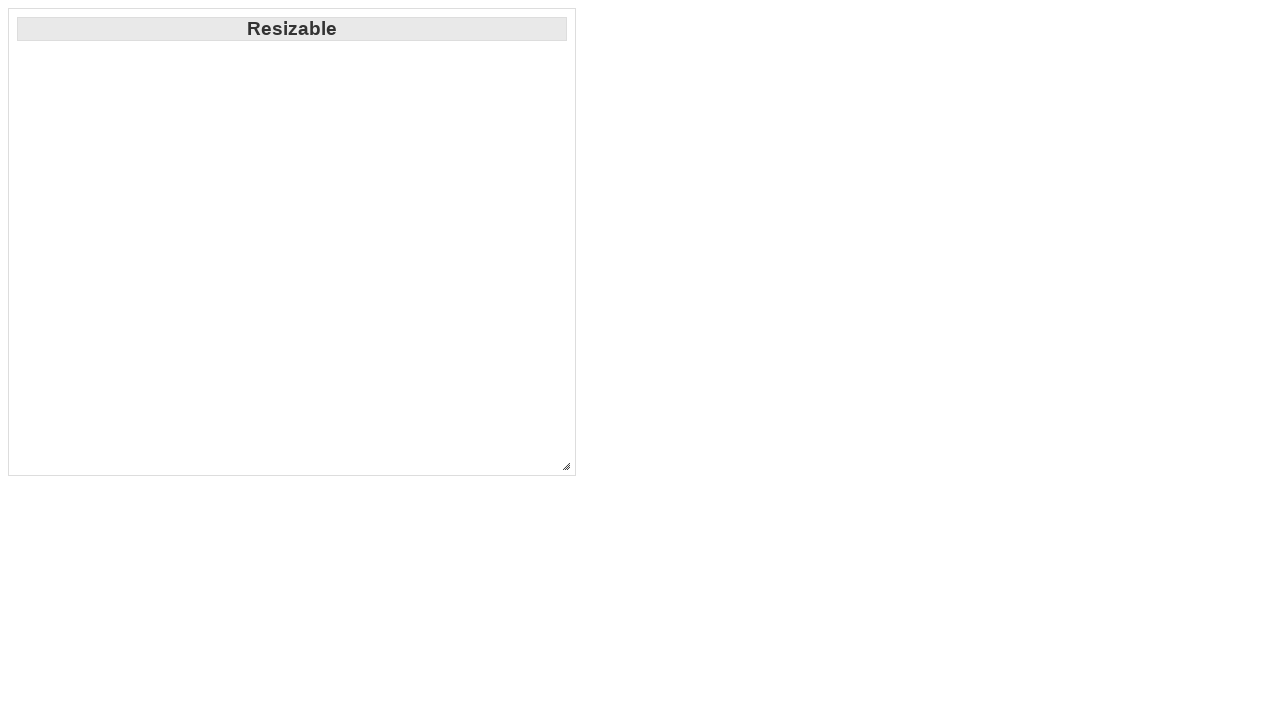

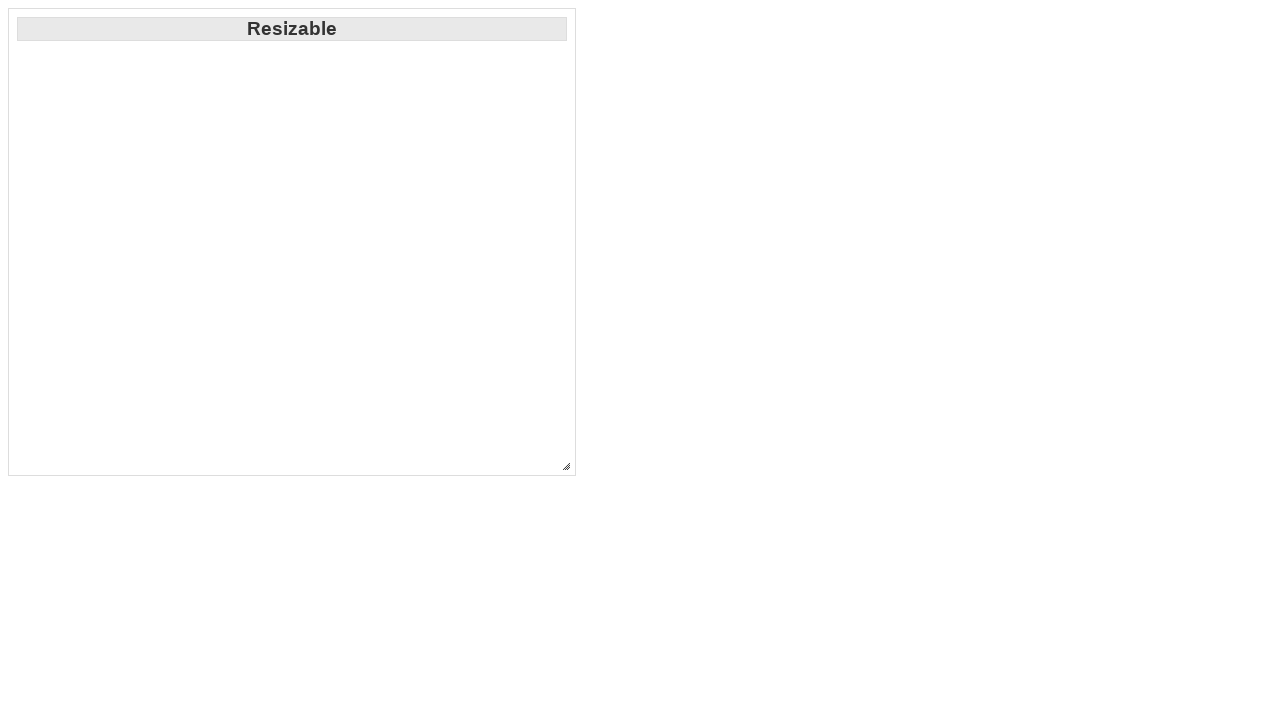